Tests page scrolling functionality by scrolling down 1000 pixels and then scrolling back up 1000 pixels on the Selenium website

Starting URL: https://www.selenium.dev

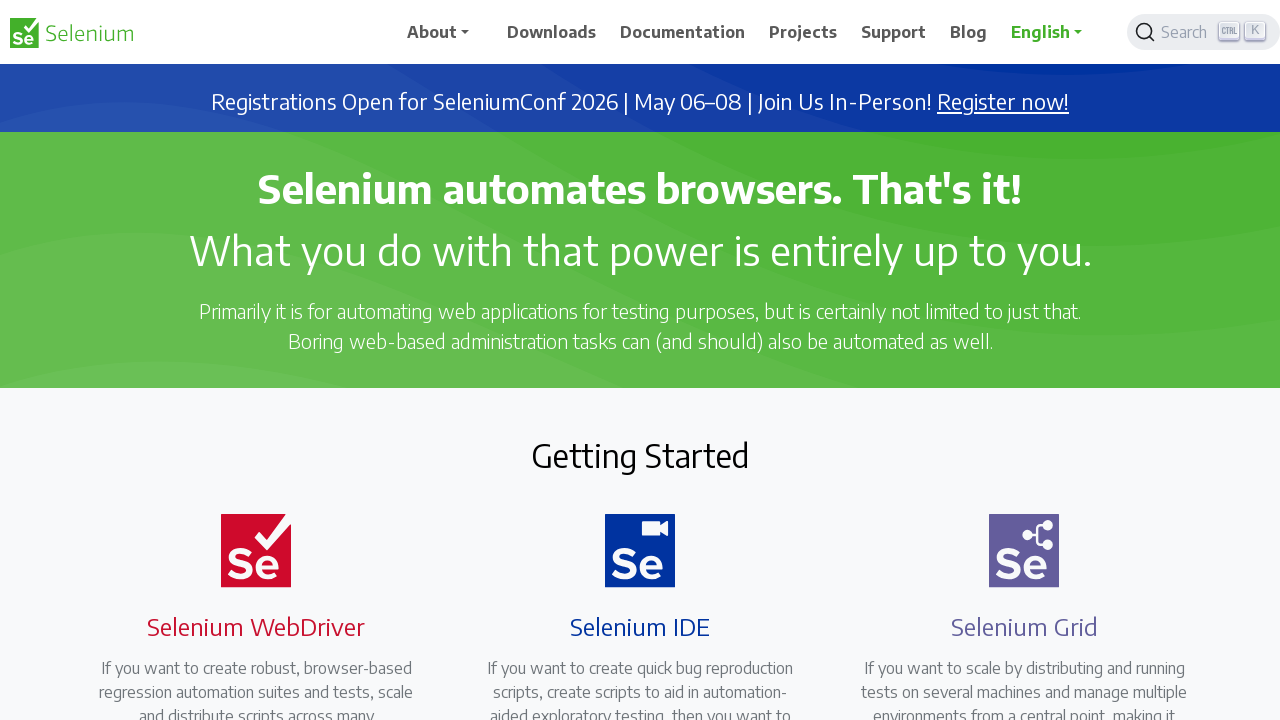

Page loaded (domcontentloaded state reached)
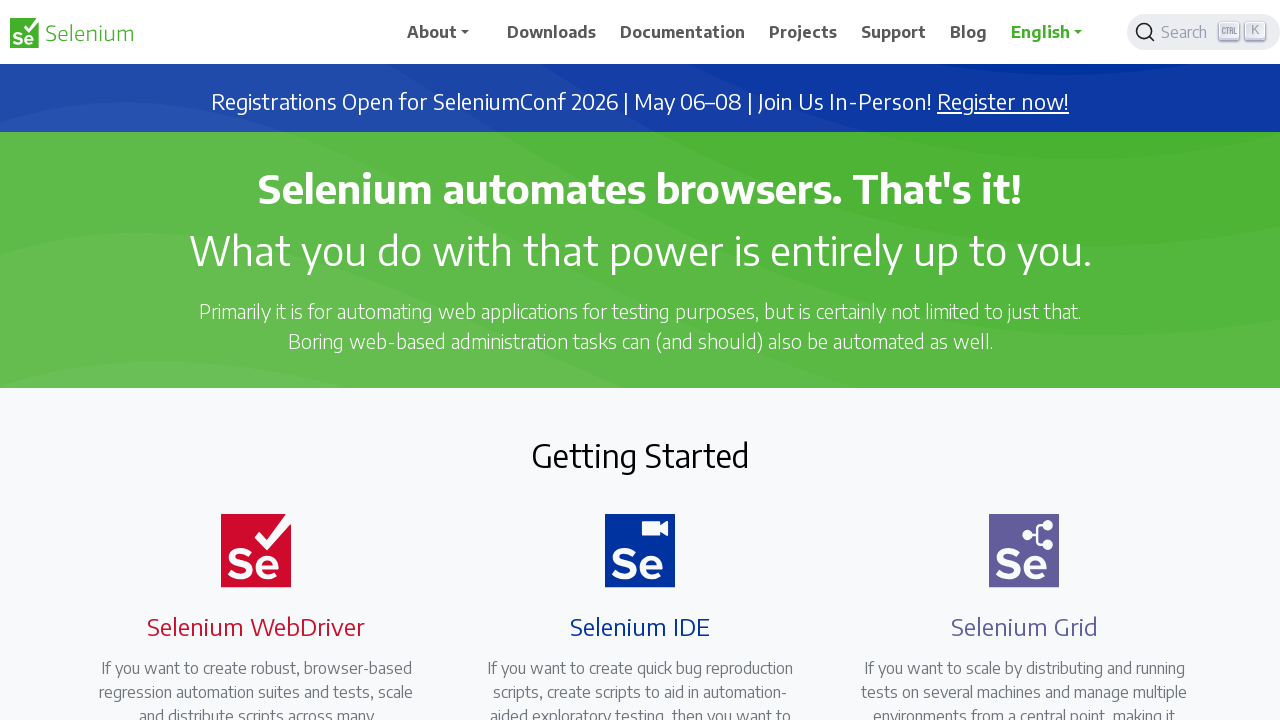

Scrolled down 1000 pixels on the Selenium website
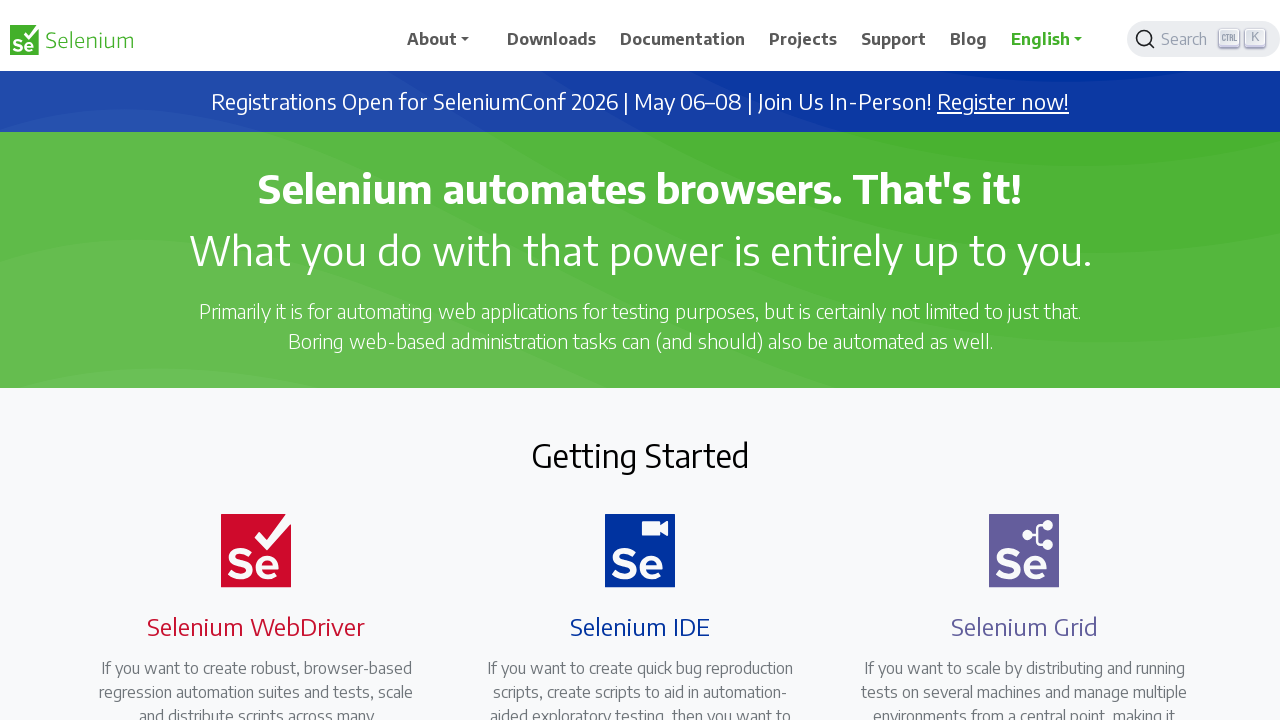

Waited 1 second to observe the scroll effect
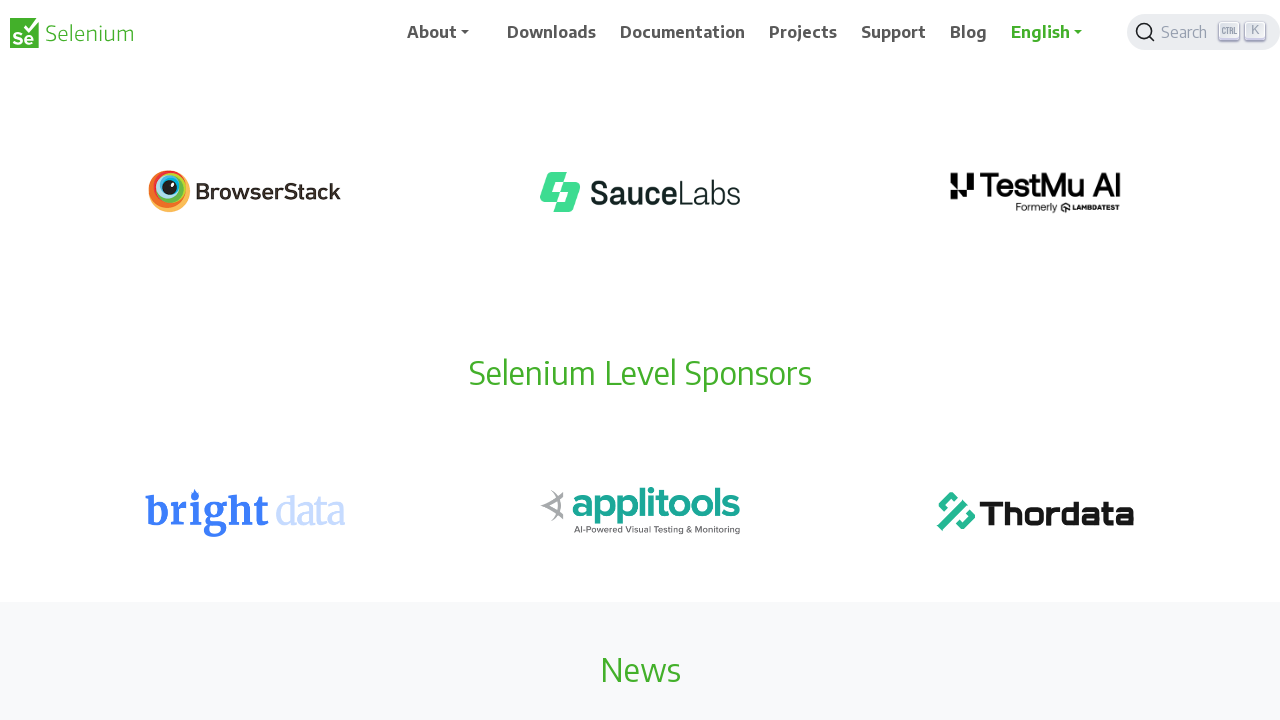

Scrolled back up 1000 pixels to original position
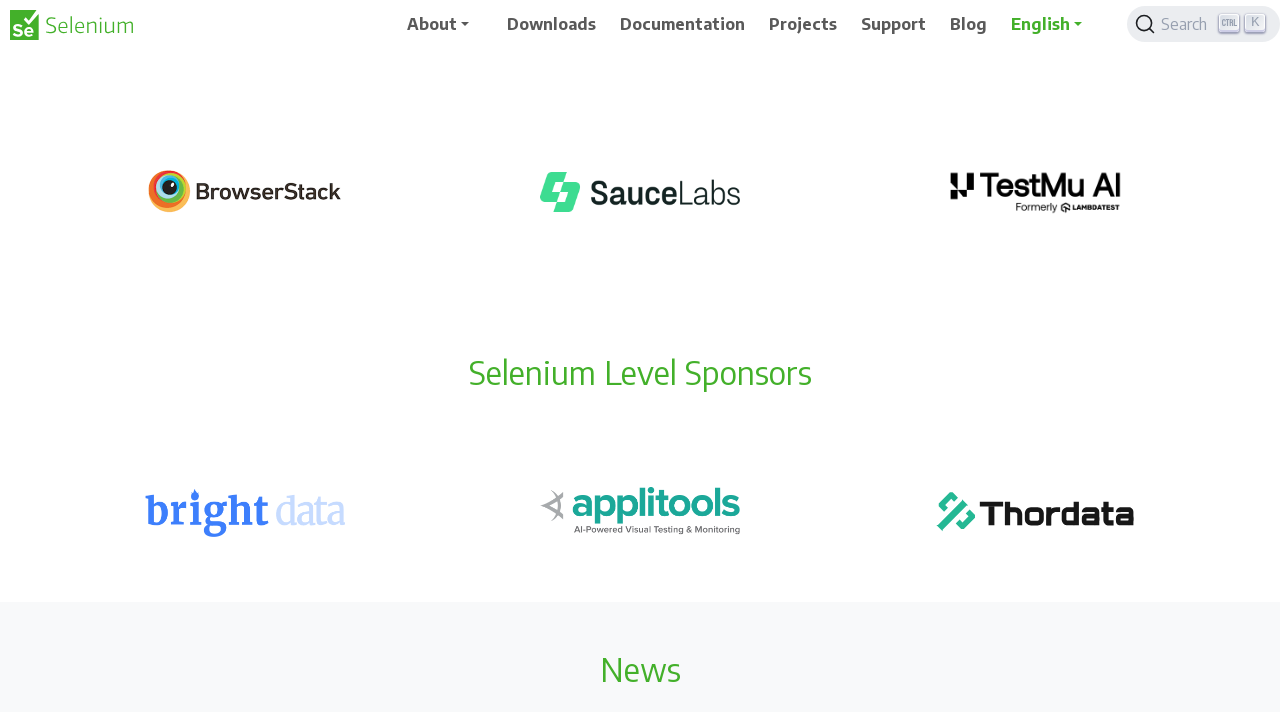

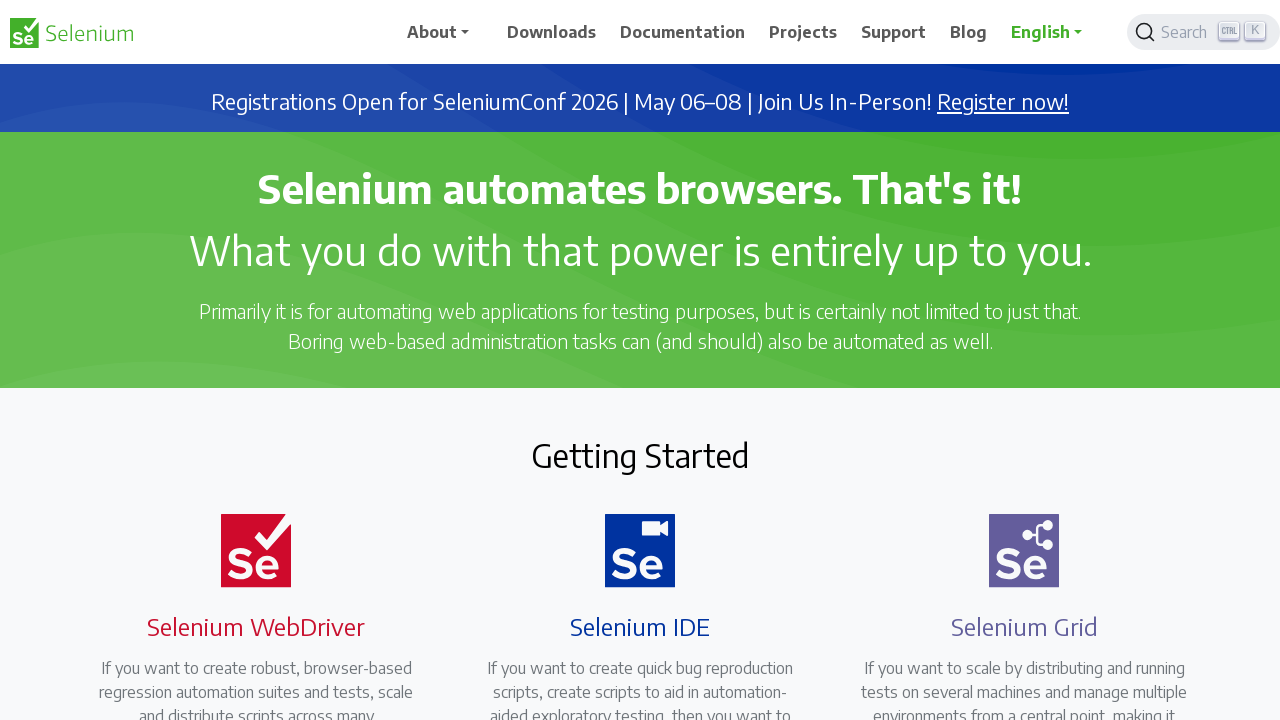